Tests train search functionality on erail.in by entering source and destination stations, then verifies train names are displayed in the results table

Starting URL: https://erail.in/

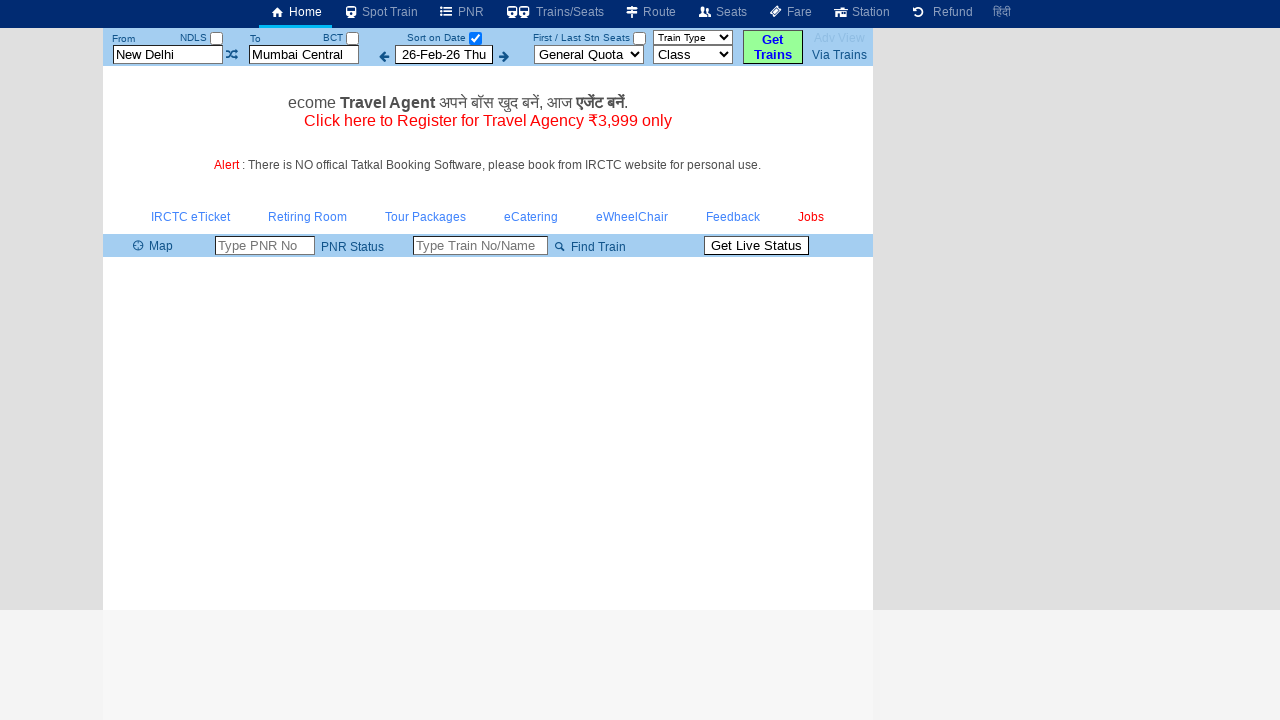

Located source station field
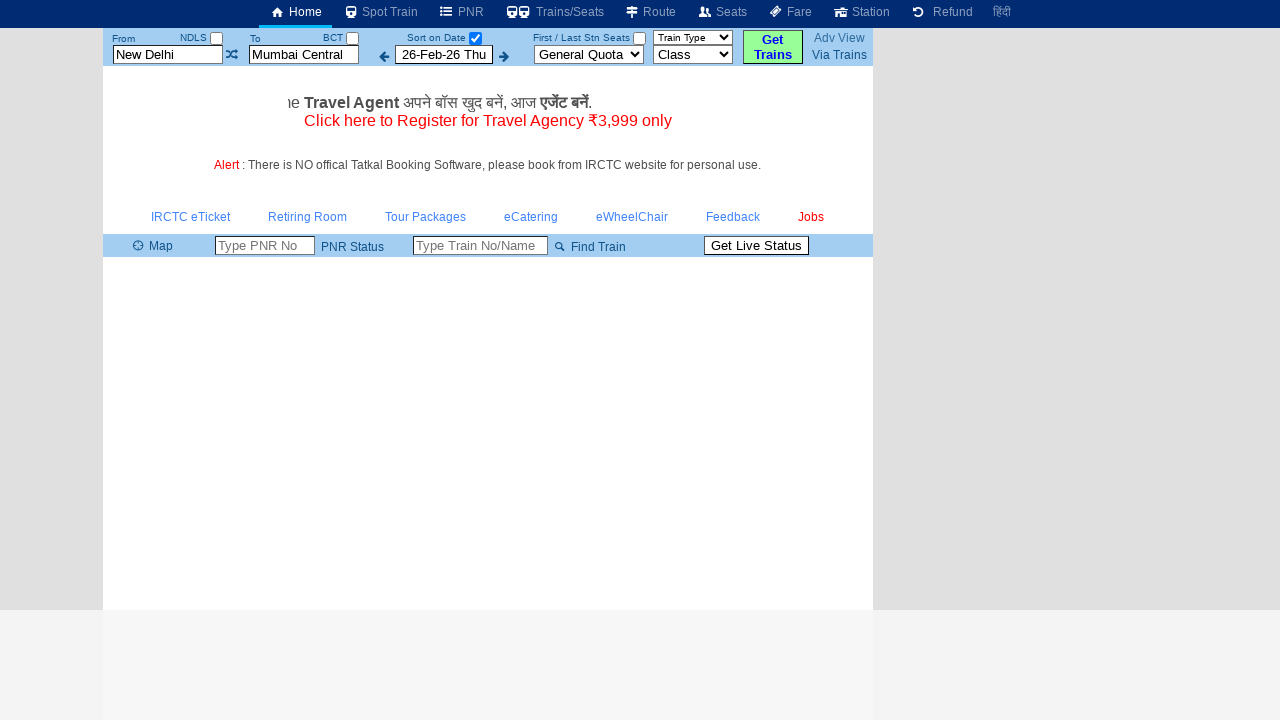

Cleared source station field on #txtStationFrom
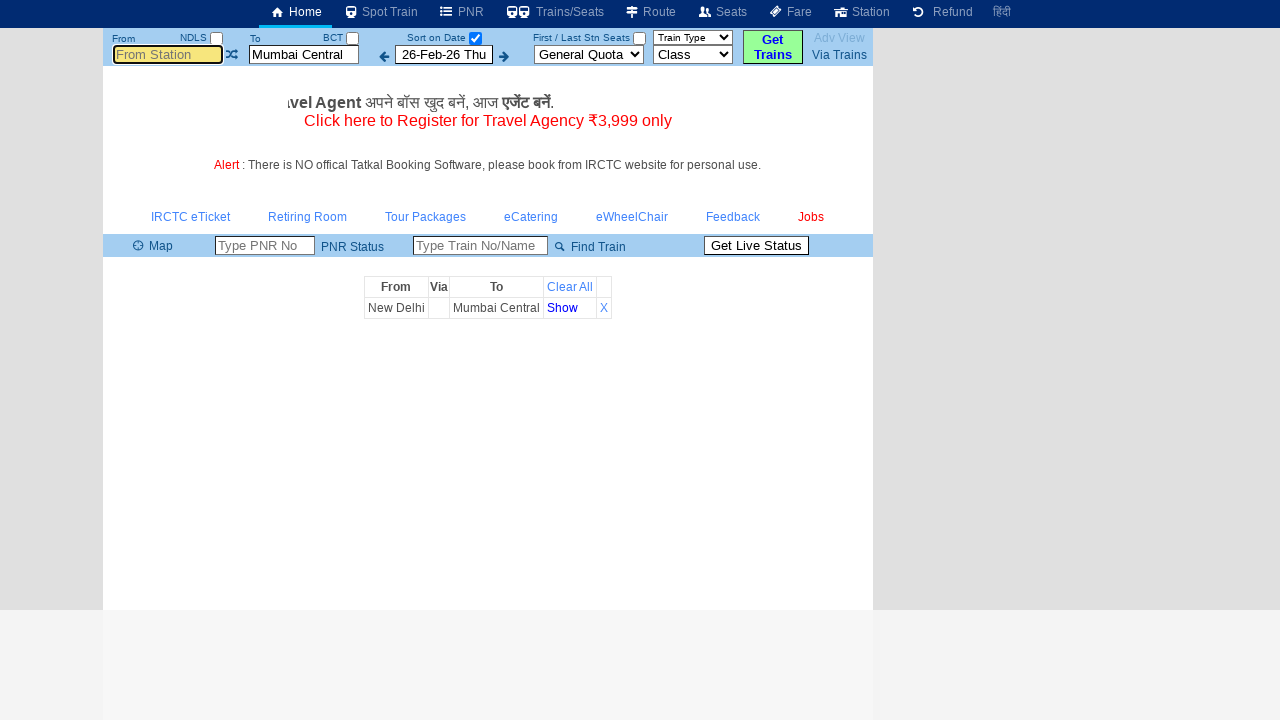

Filled source station field with 'MAS' on #txtStationFrom
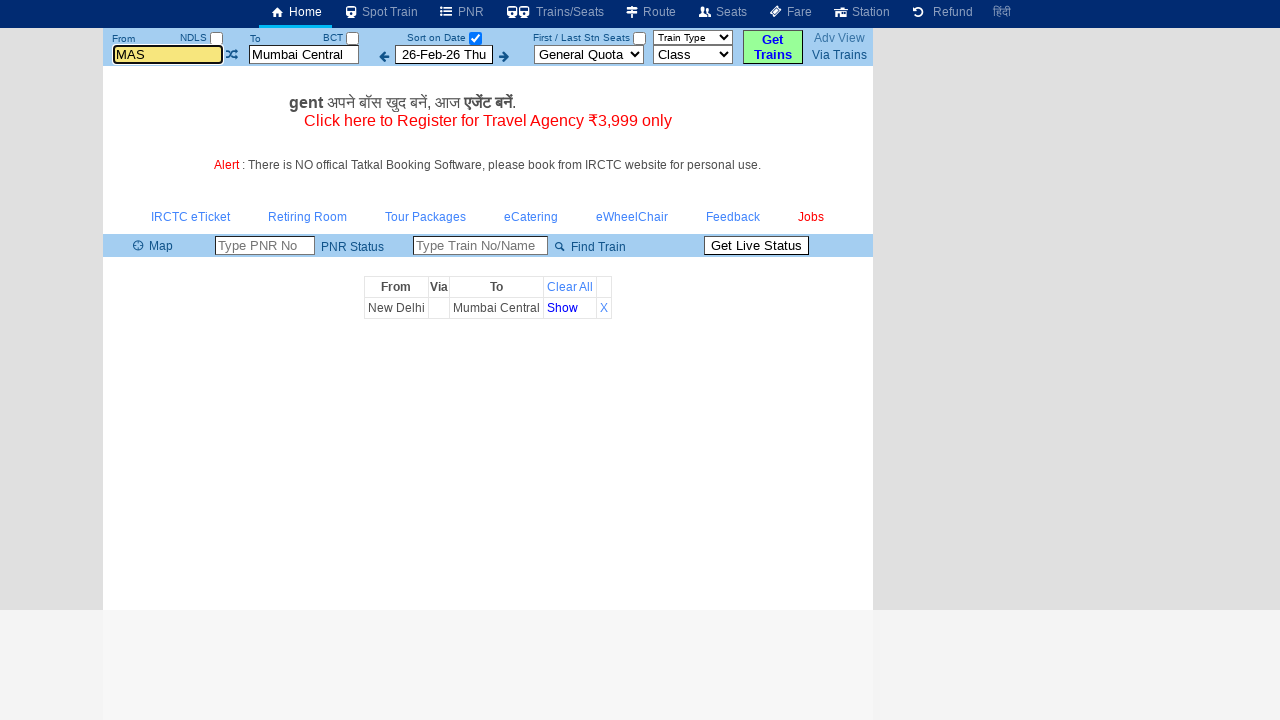

Pressed Enter to confirm source station on #txtStationFrom
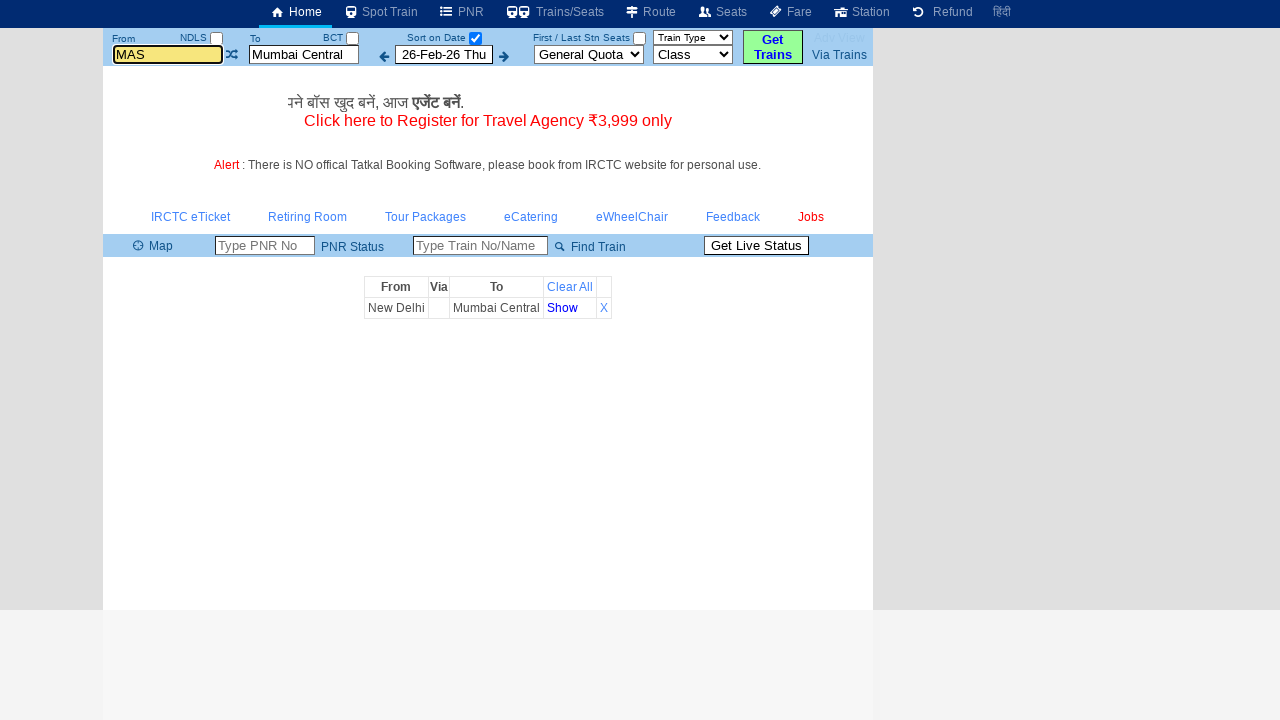

Located destination station field
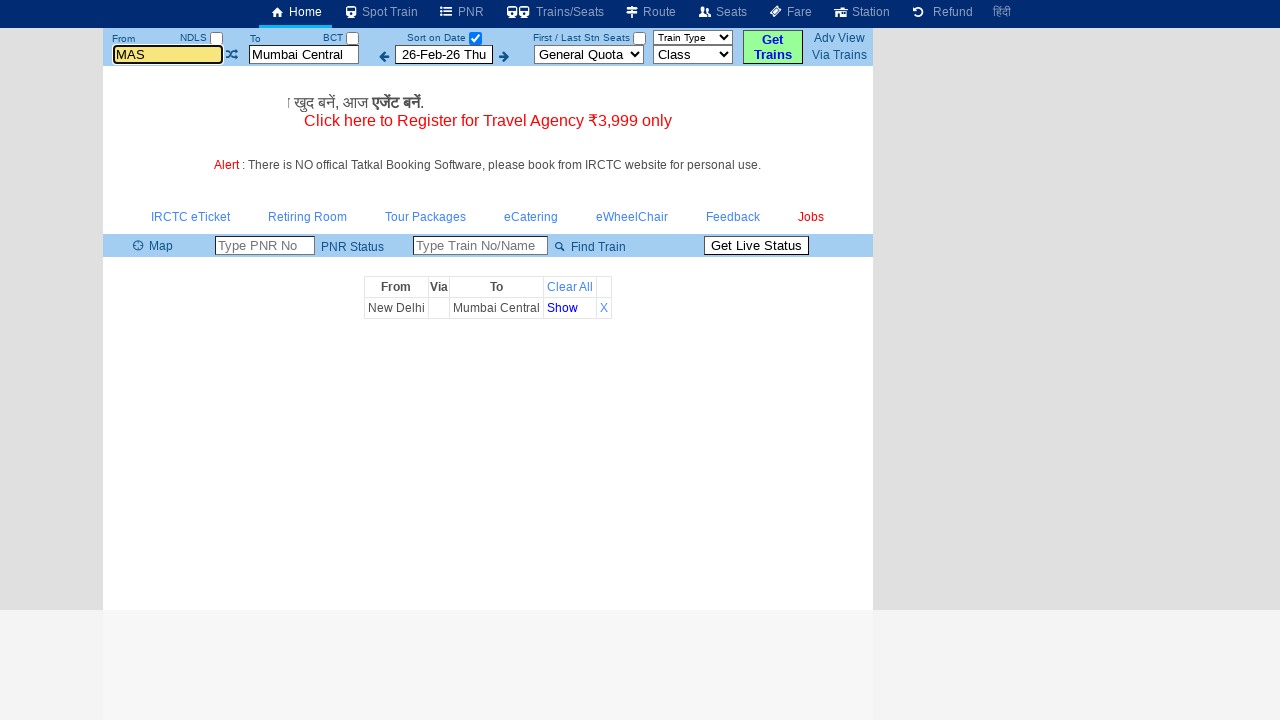

Cleared destination station field on #txtStationTo
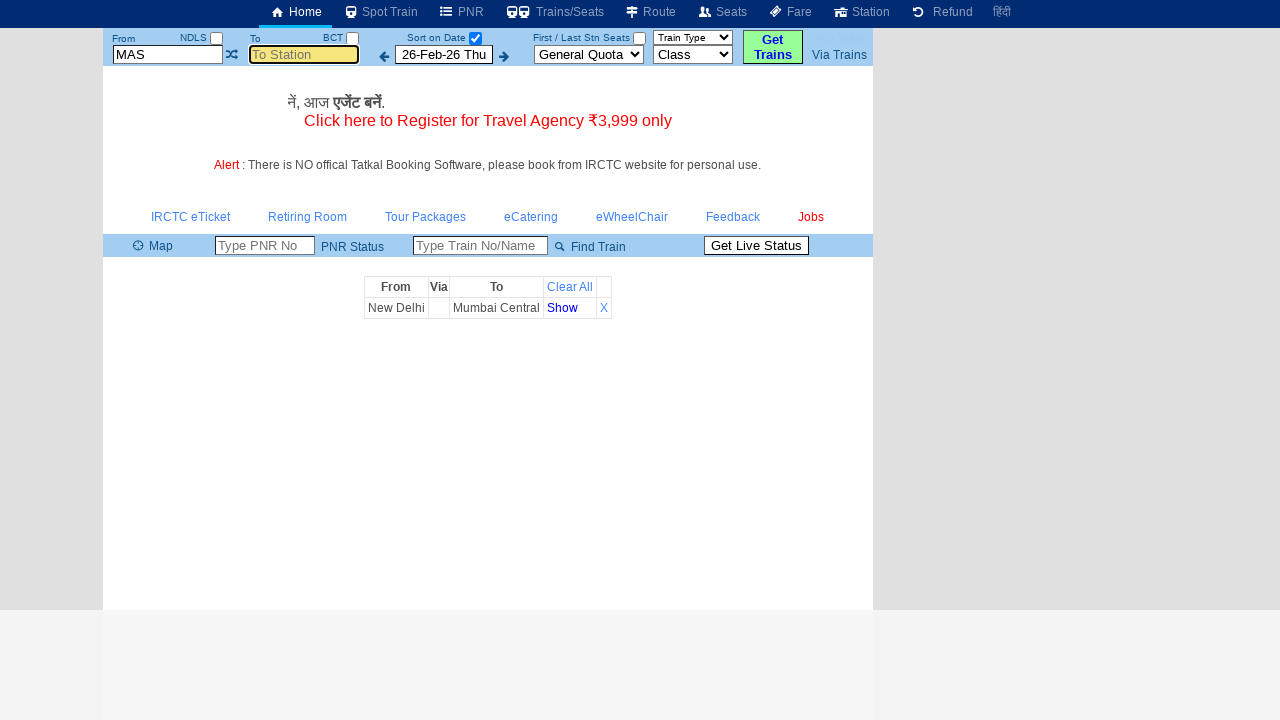

Filled destination station field with 'MDU' on #txtStationTo
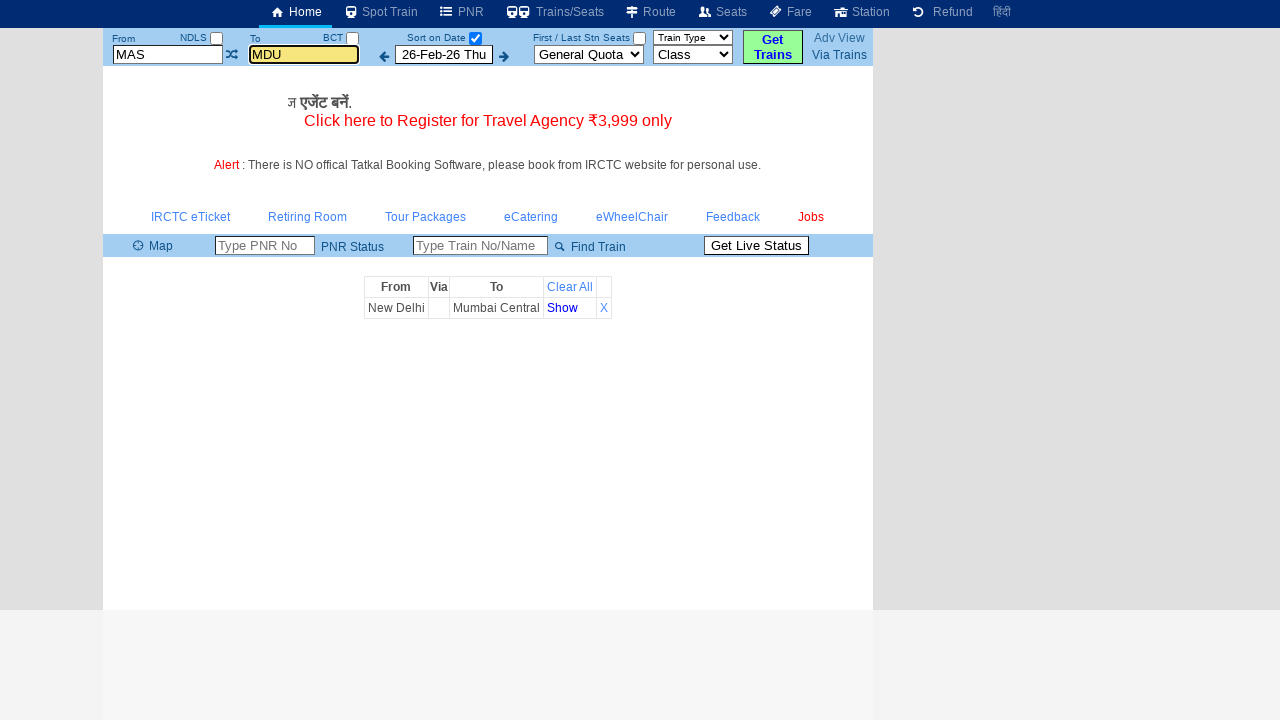

Pressed Enter to confirm destination station on #txtStationTo
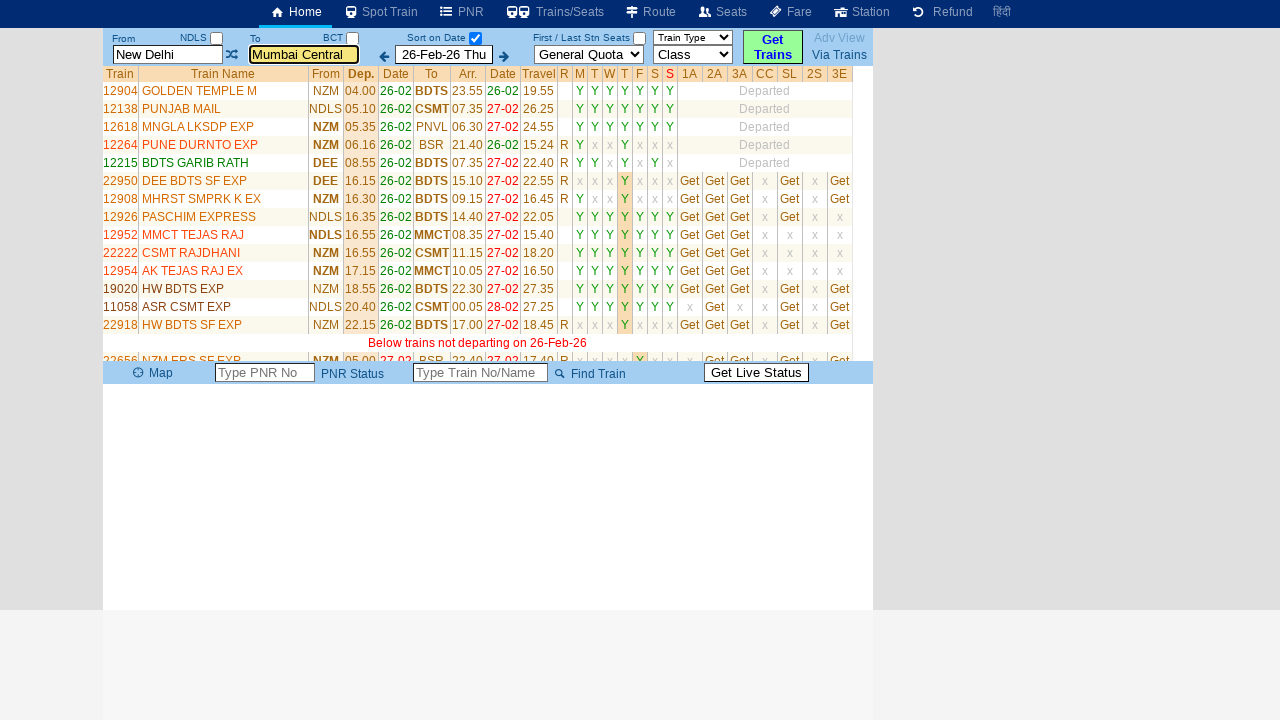

Unchecked date selection checkbox to retrieve all trains at (475, 38) on #chkSelectDateOnly
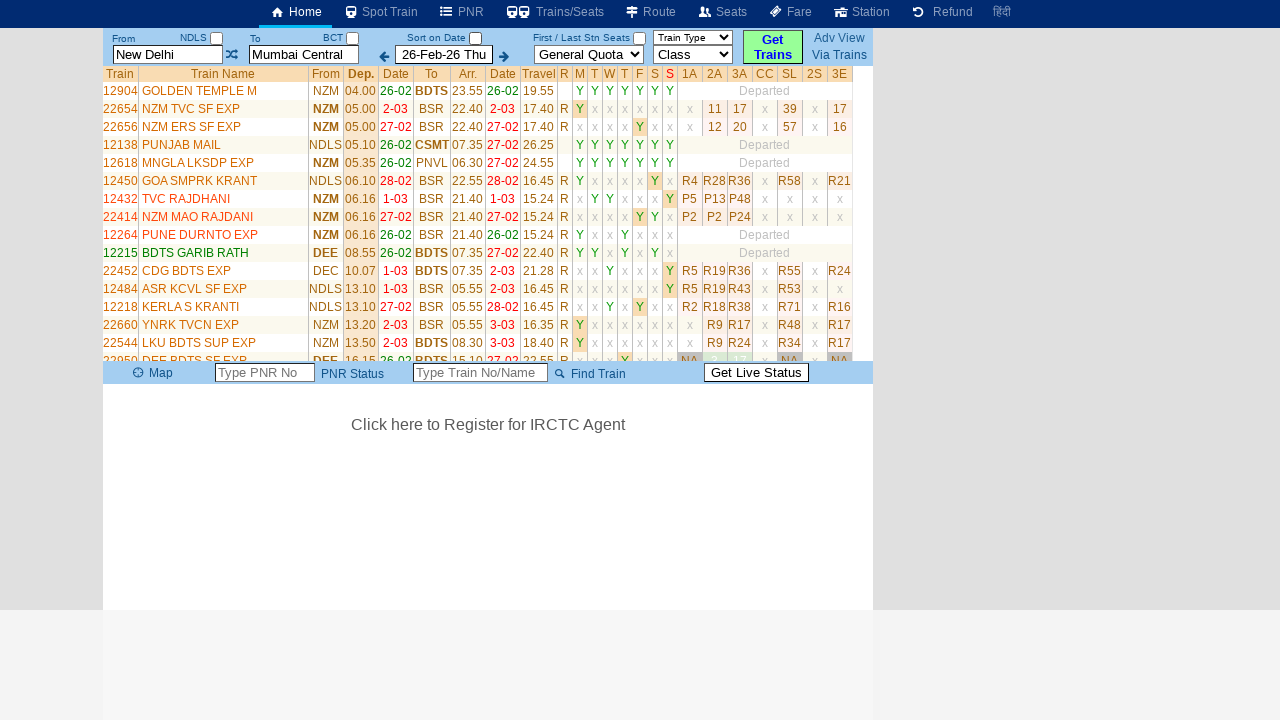

Train table loaded with results
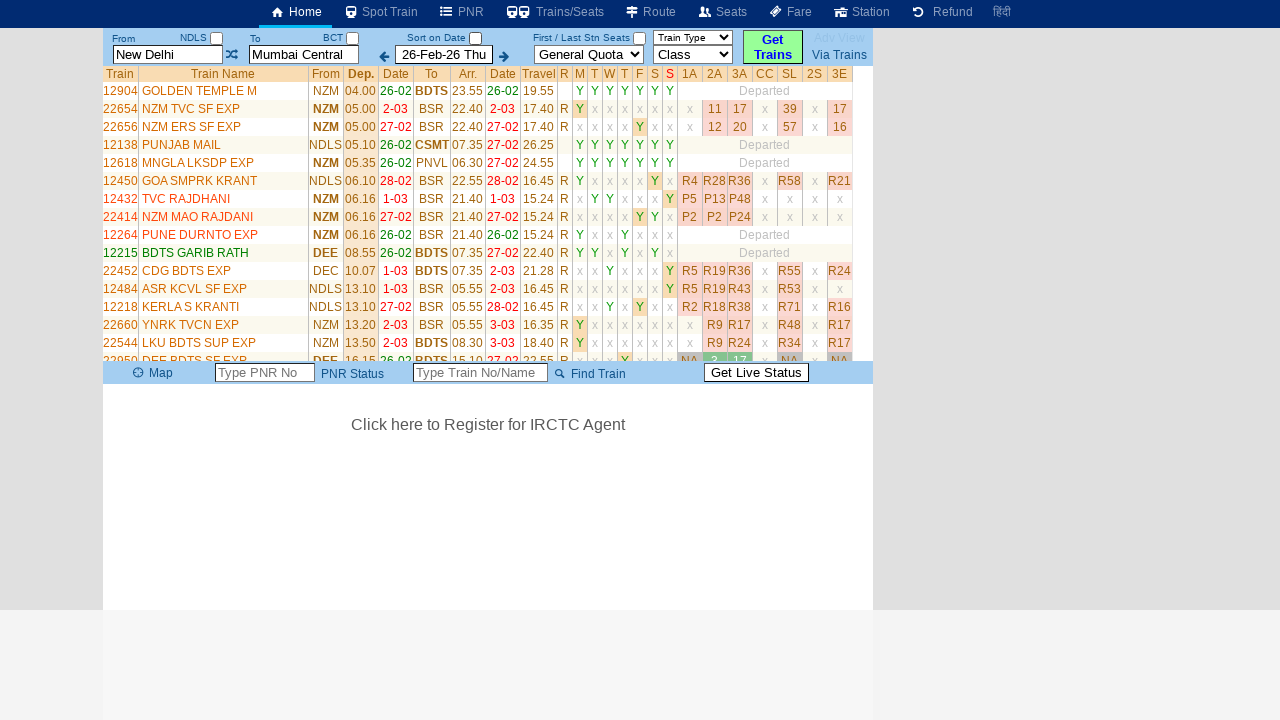

Retrieved all train name elements from table - total found: 34
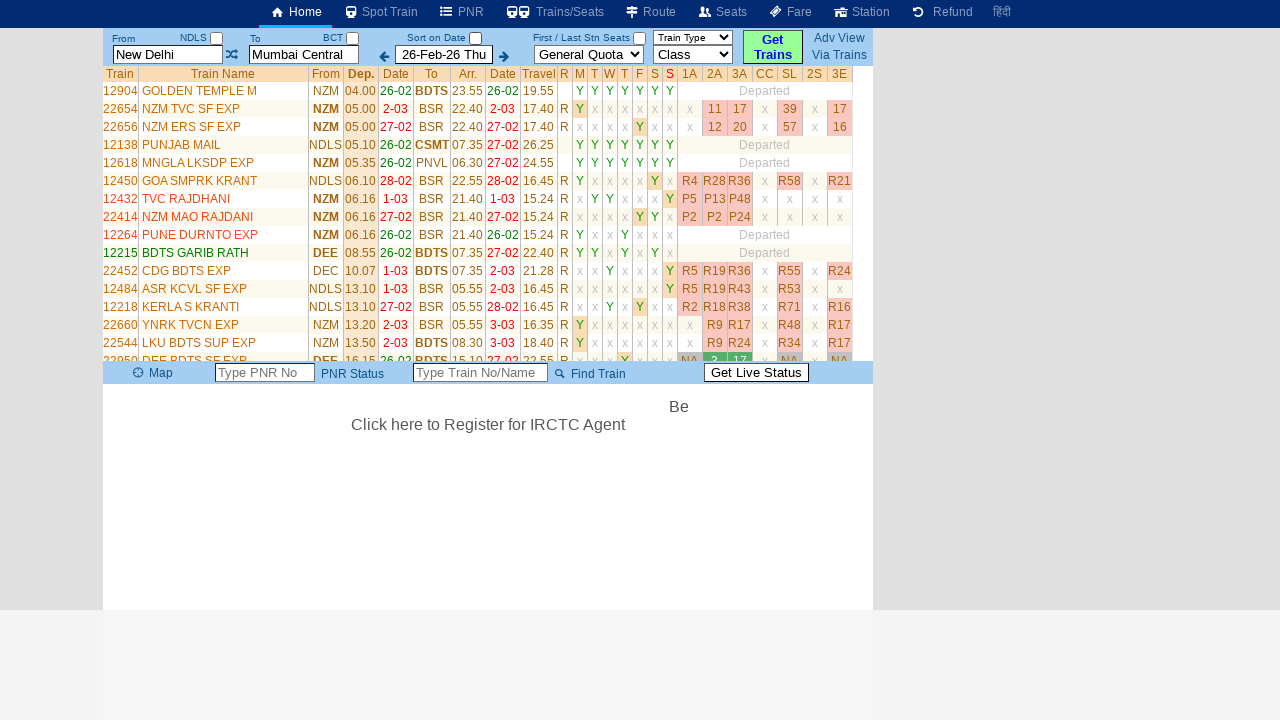

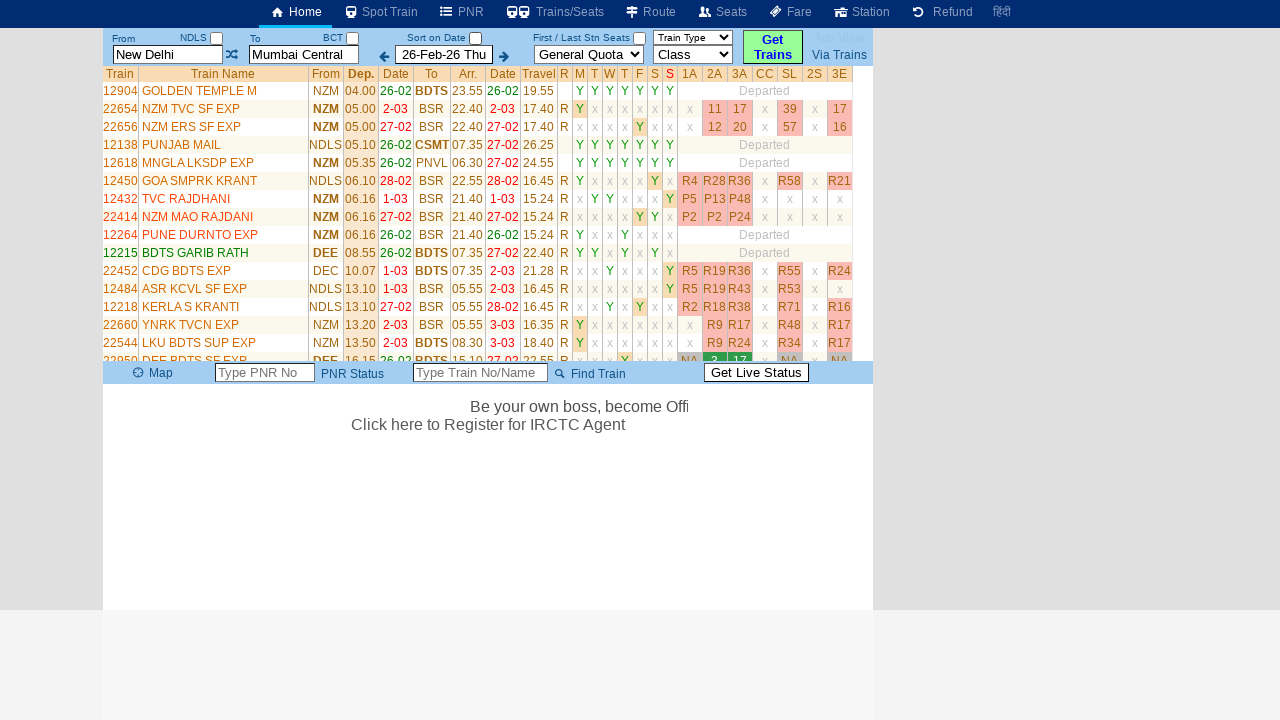